Navigates to Microsoft homepage and verifies the page loads

Starting URL: http://www.microsoft.com

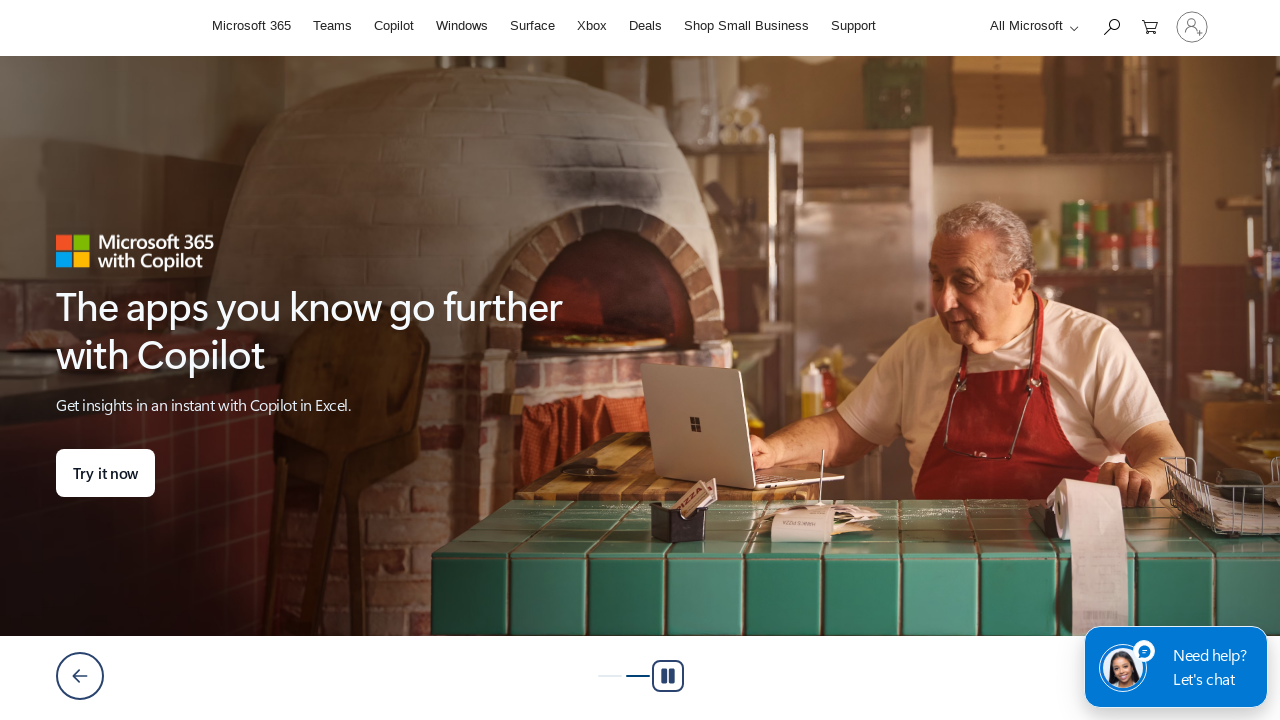

Microsoft homepage loaded - DOM content ready
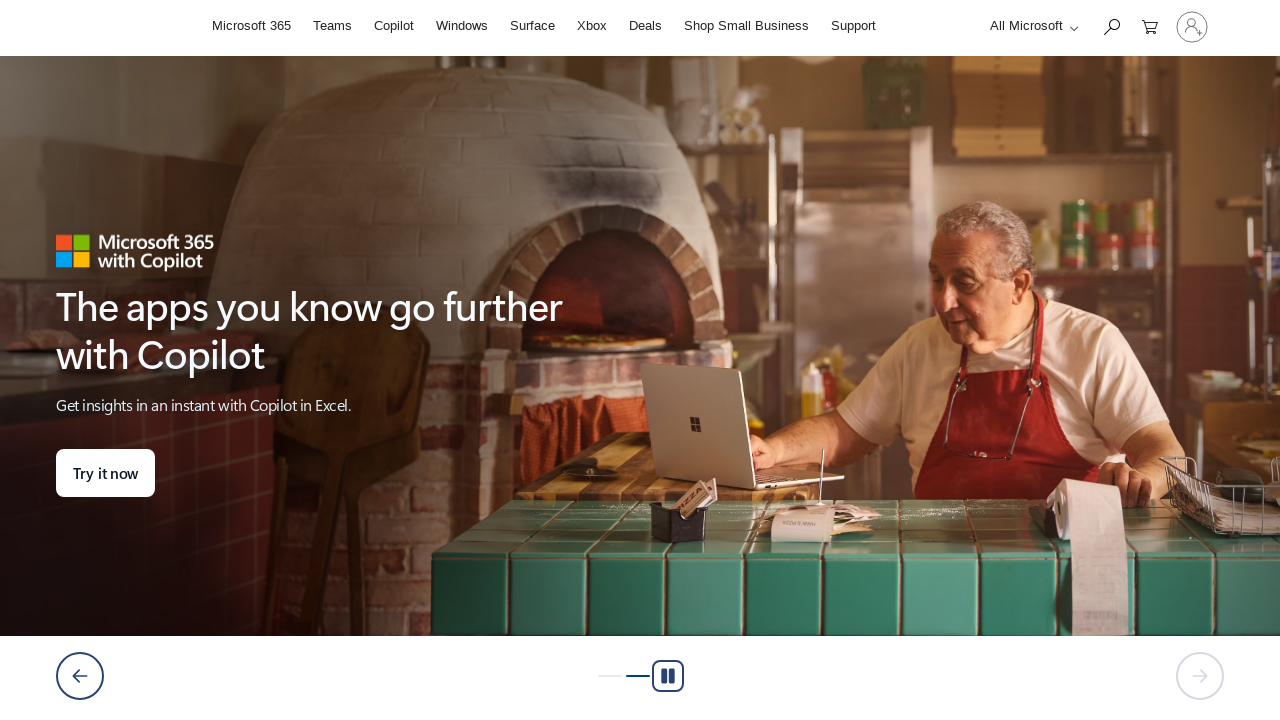

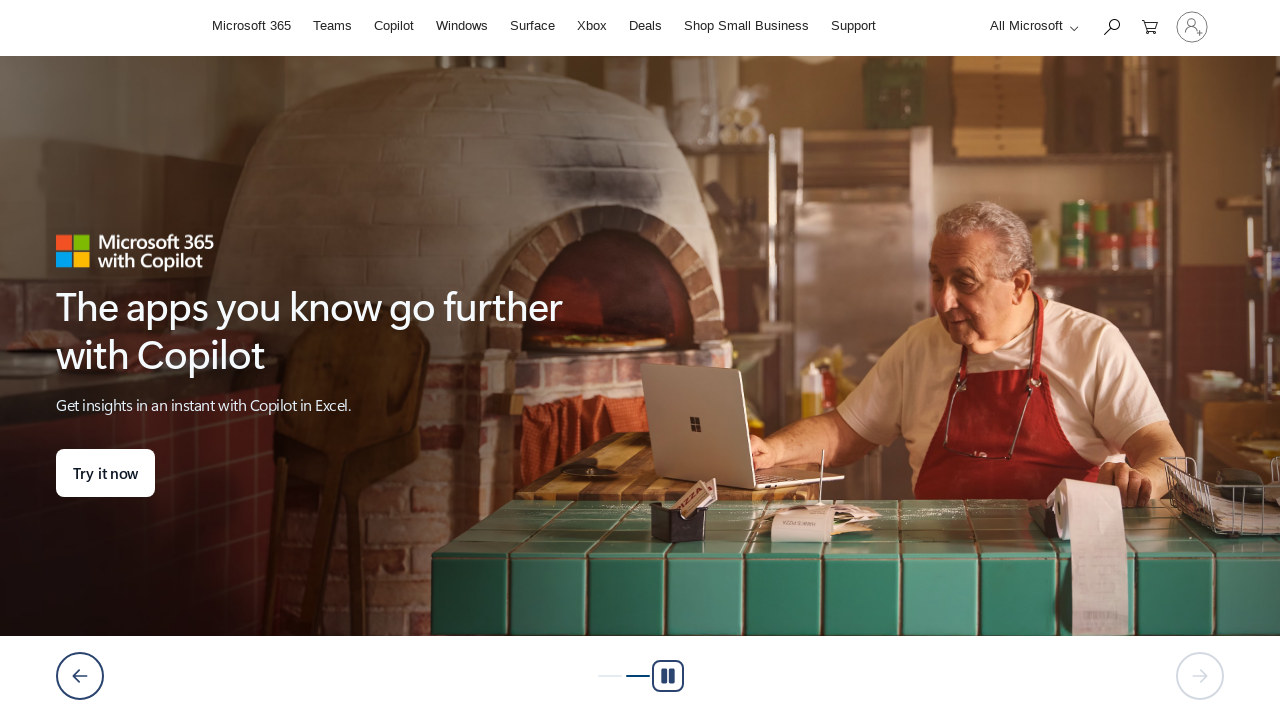